Verifies that the Products navigation button is present on the homepage with the correct text.

Starting URL: https://automationexercise.com/

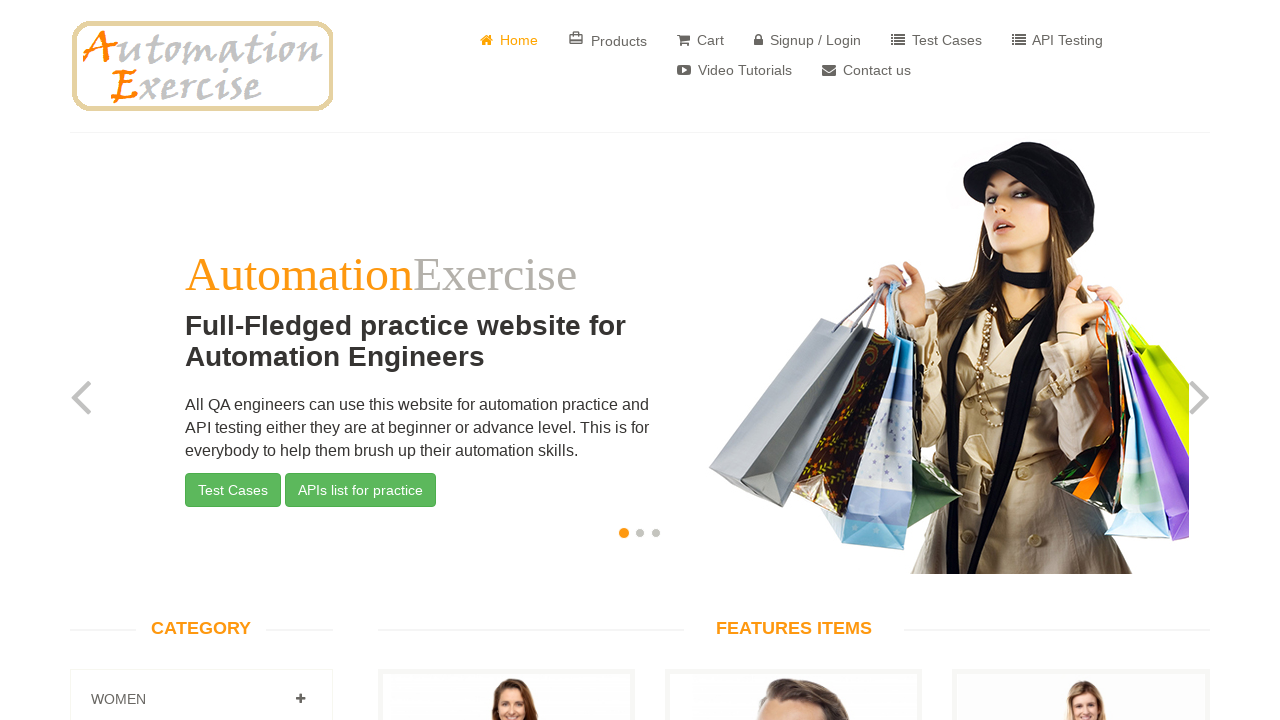

Products navigation button is visible on the homepage
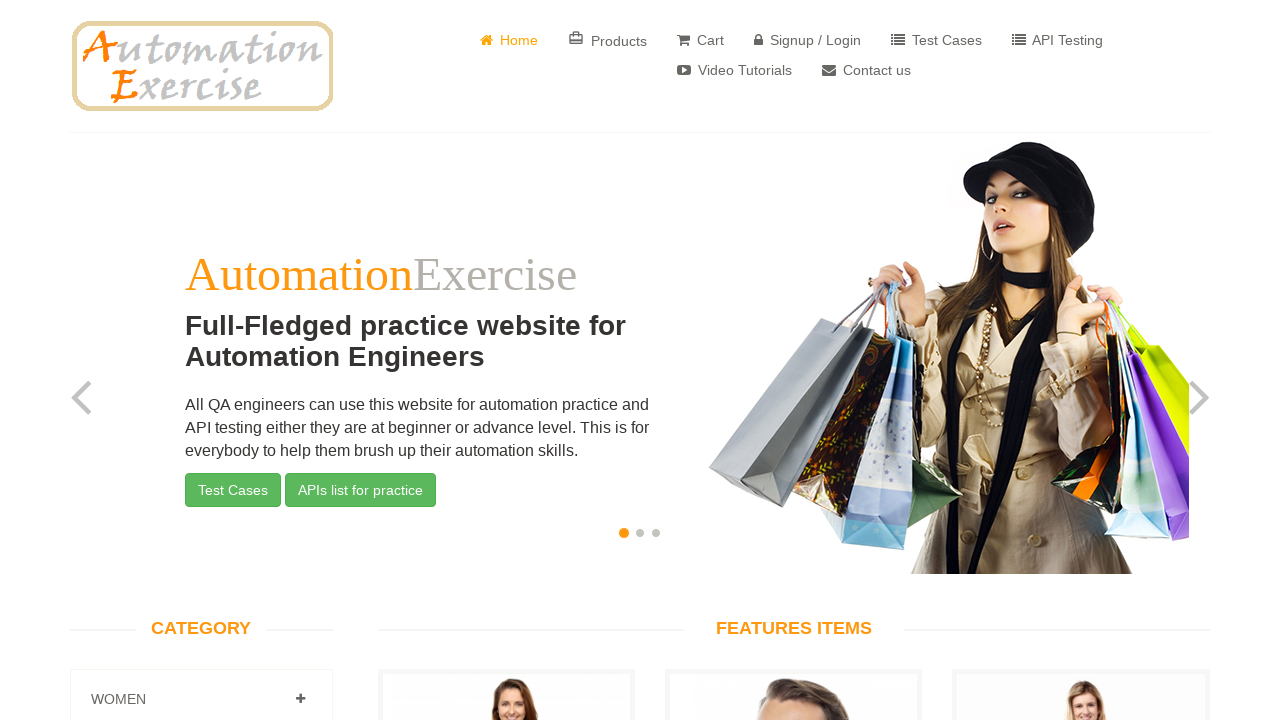

Verified Products button contains correct text 'Products'
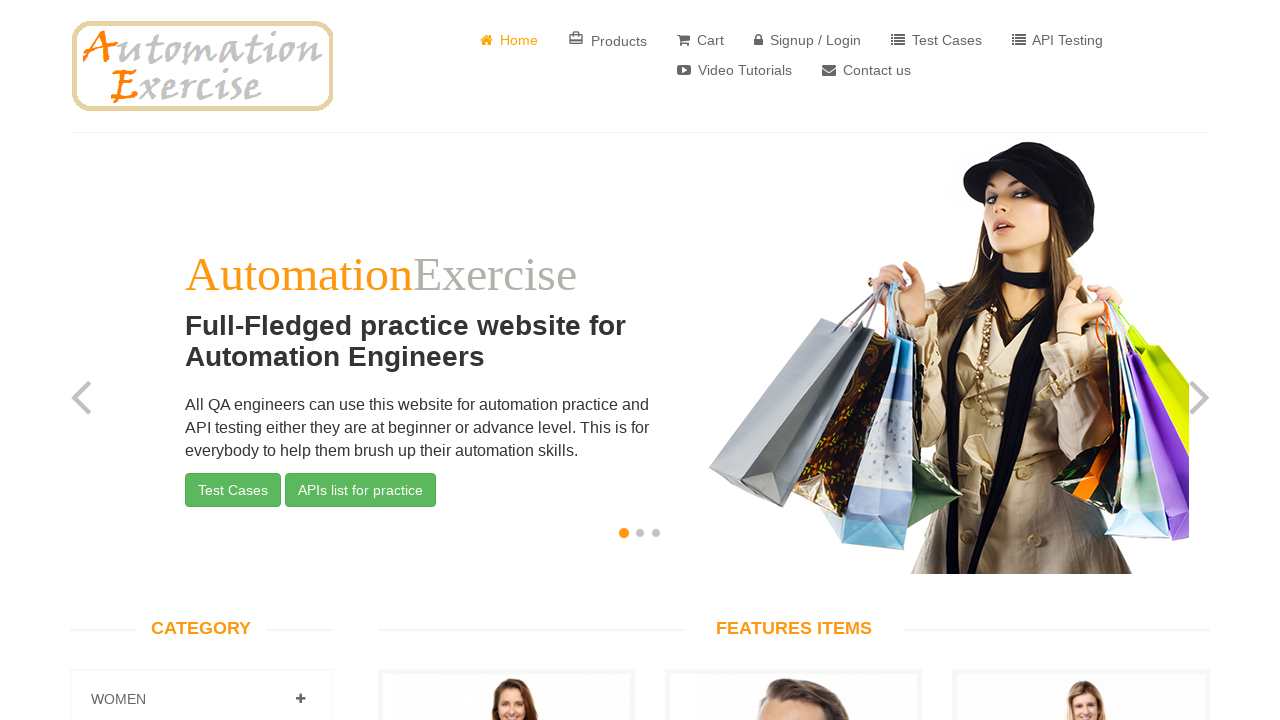

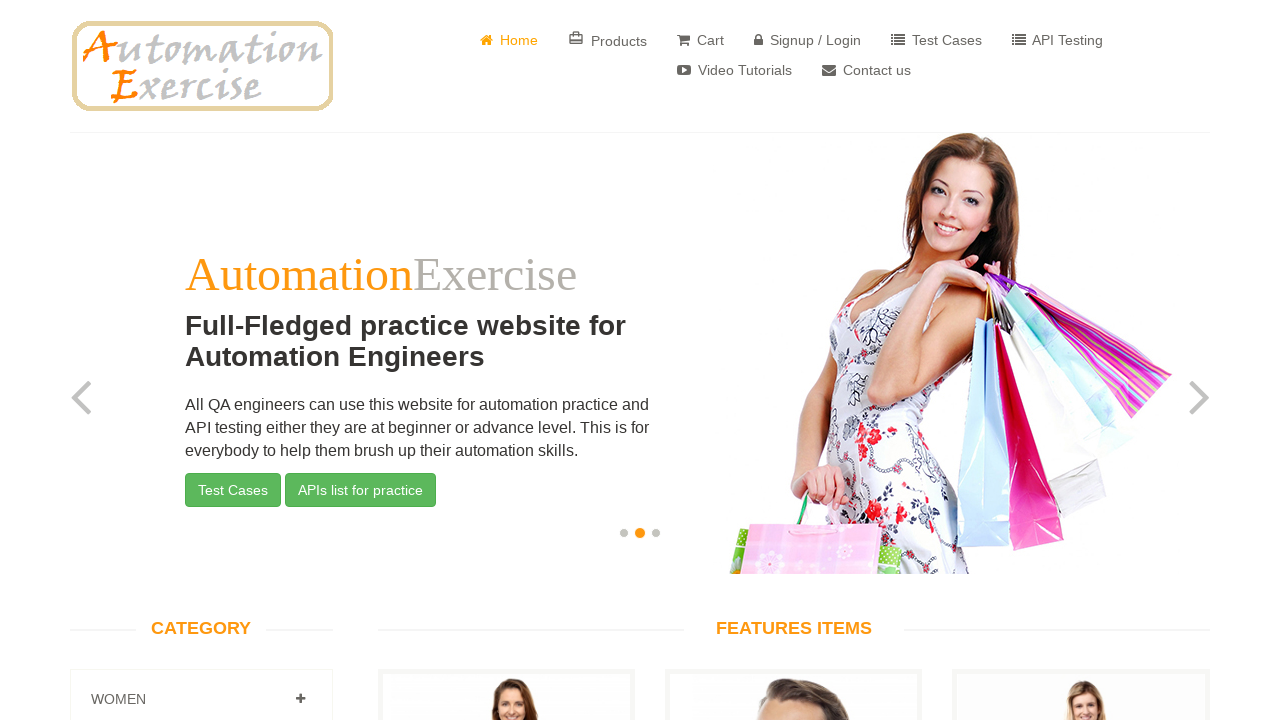